Tests registration form validation when confirmation email doesn't match the original email

Starting URL: https://alada.vn/tai-khoan/dang-ky.html

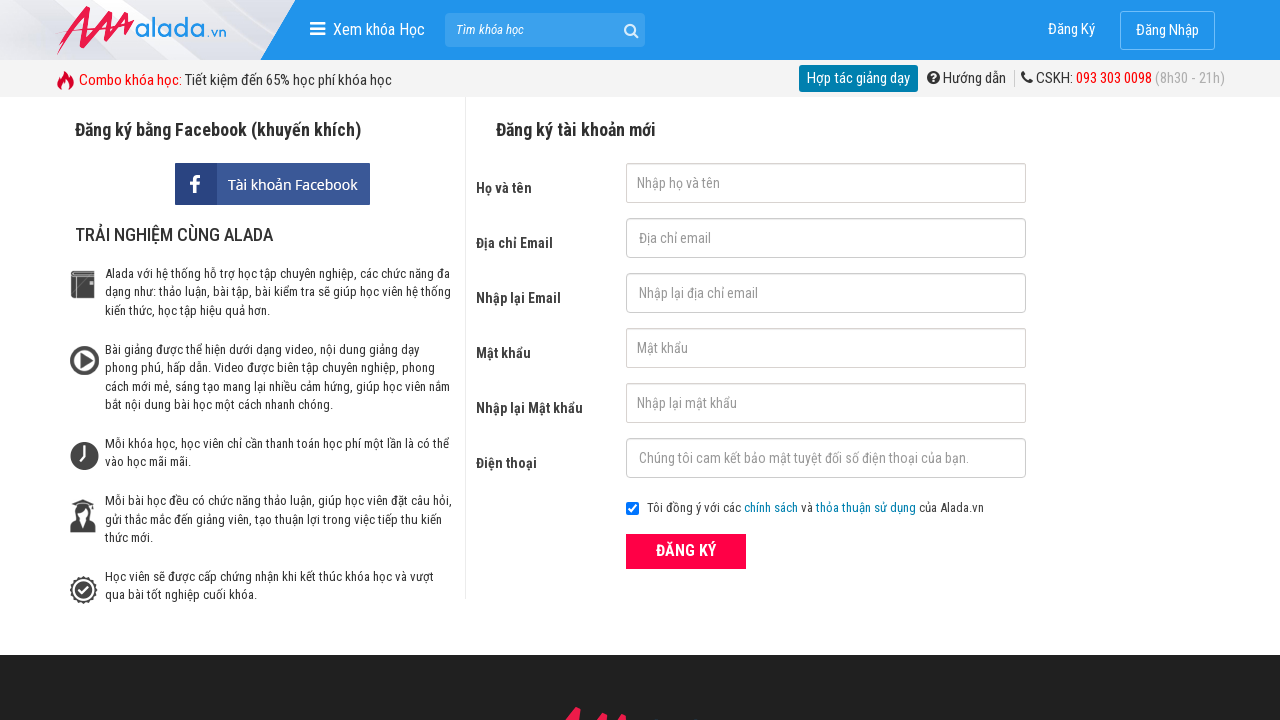

Filled first name field with 'Toan Nguyen' on #txtFirstname
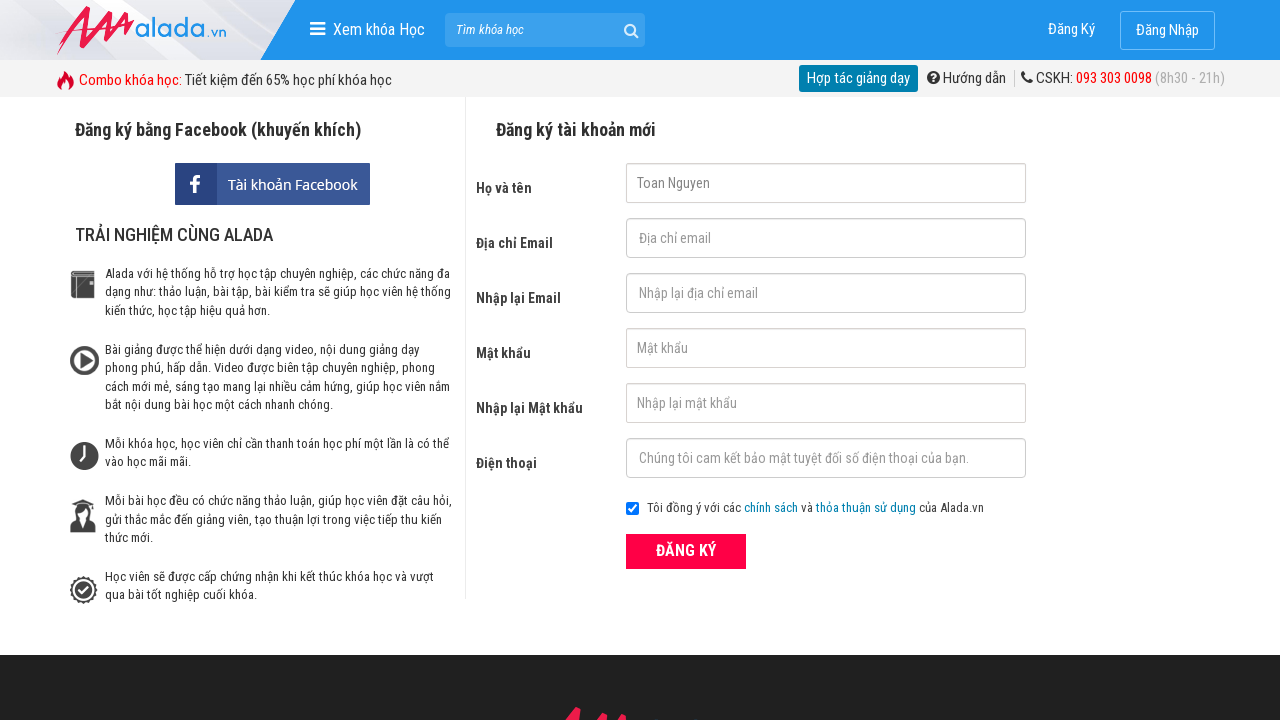

Filled email field with 'Toan@yahoo.com' on #txtEmail
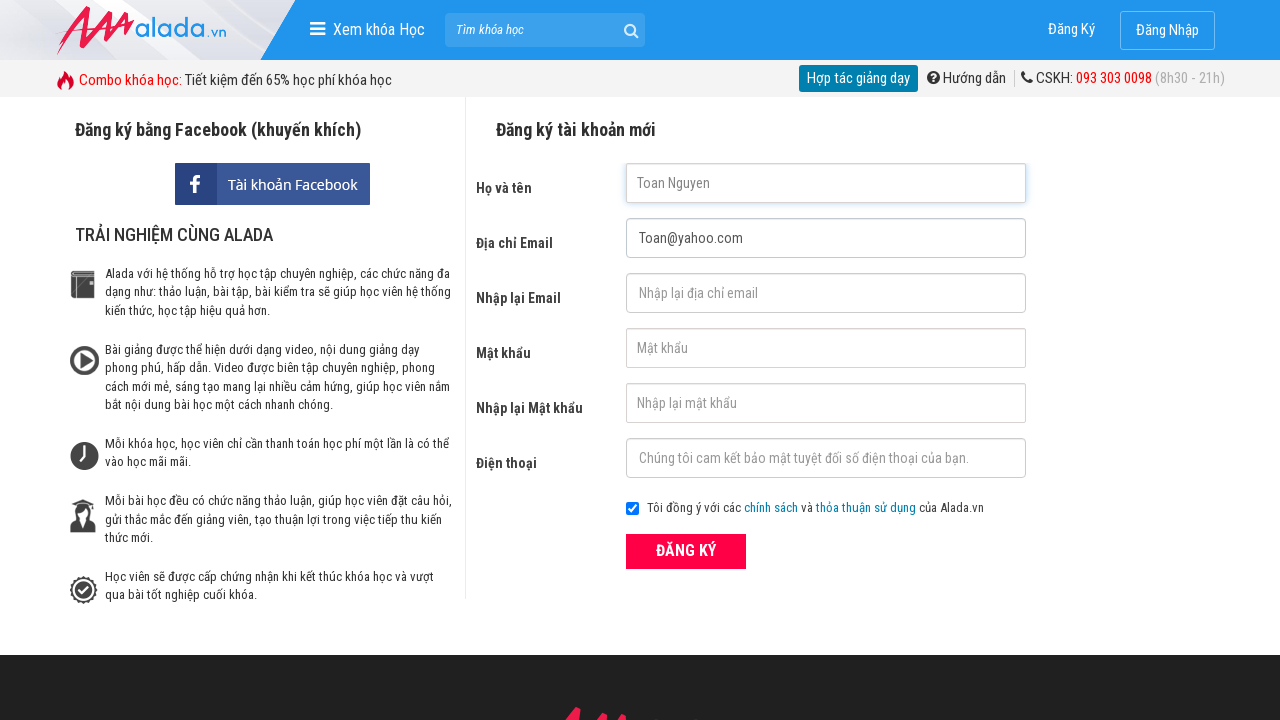

Filled confirmation email field with 'Toan@gmail.com' (mismatched) on #txtCEmail
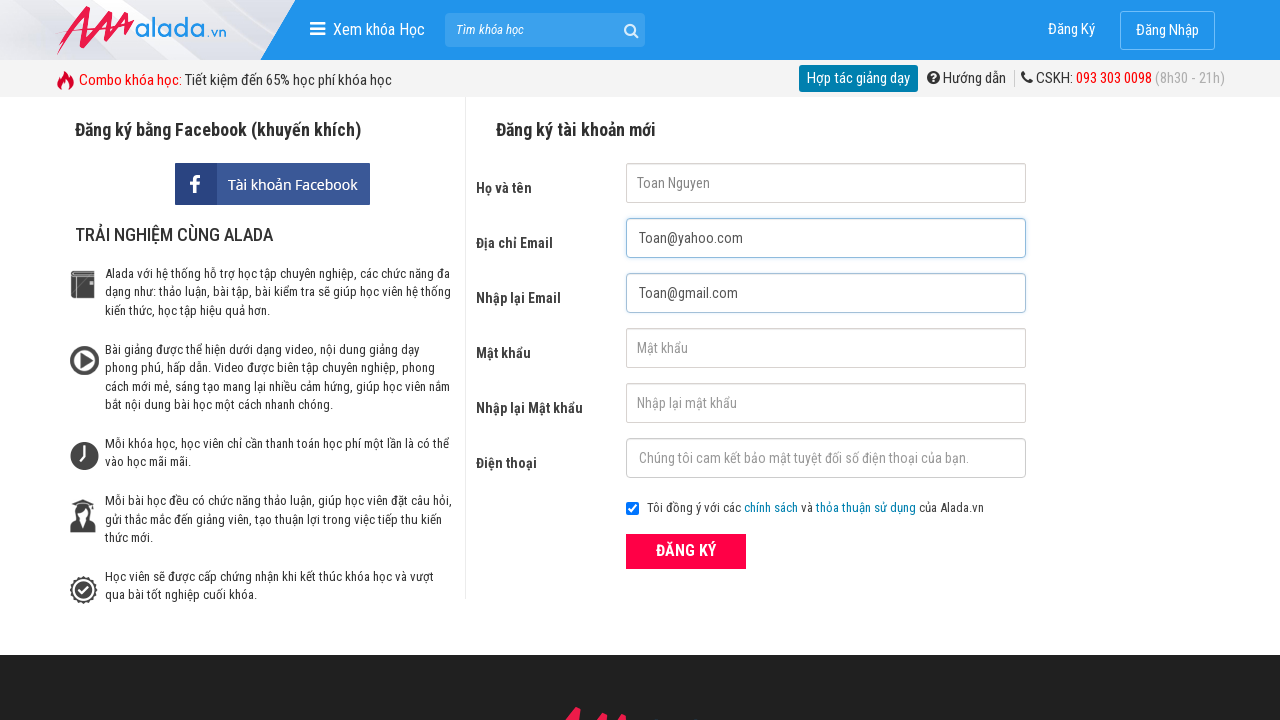

Filled password field with 'Toan1234' on input#txtPassword
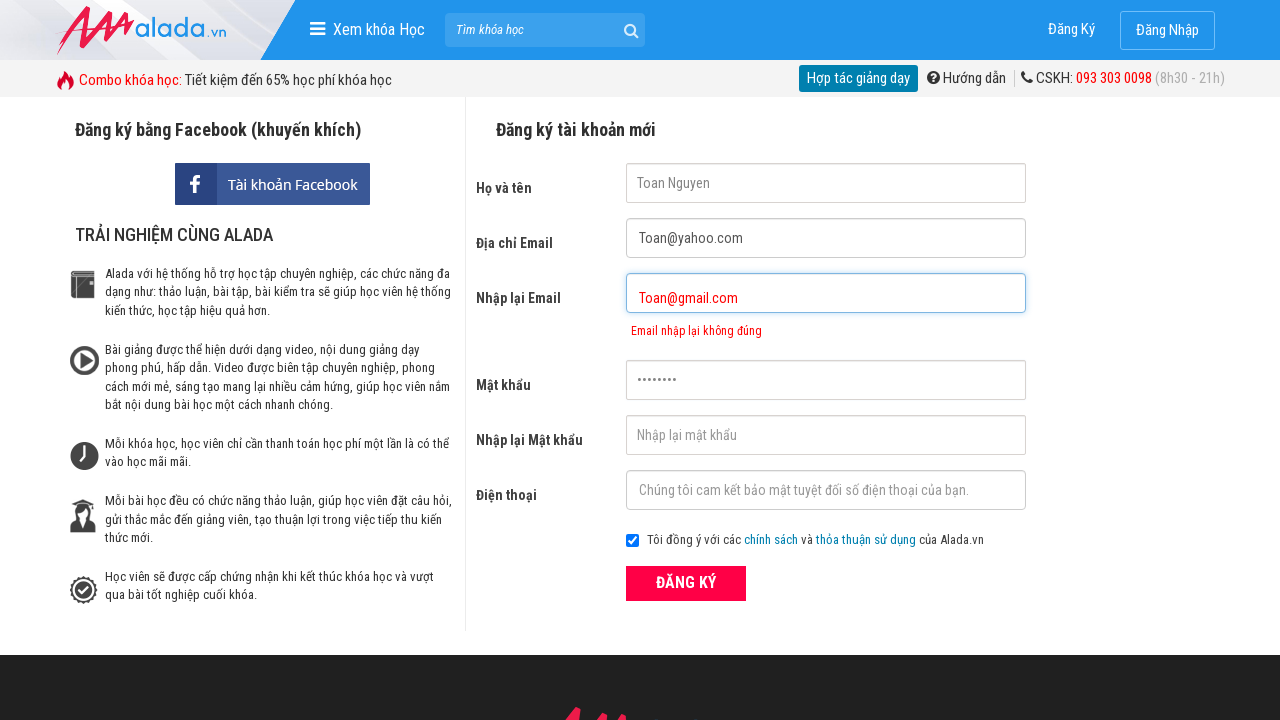

Filled confirm password field with 'Toan1234' on input#txtCPassword
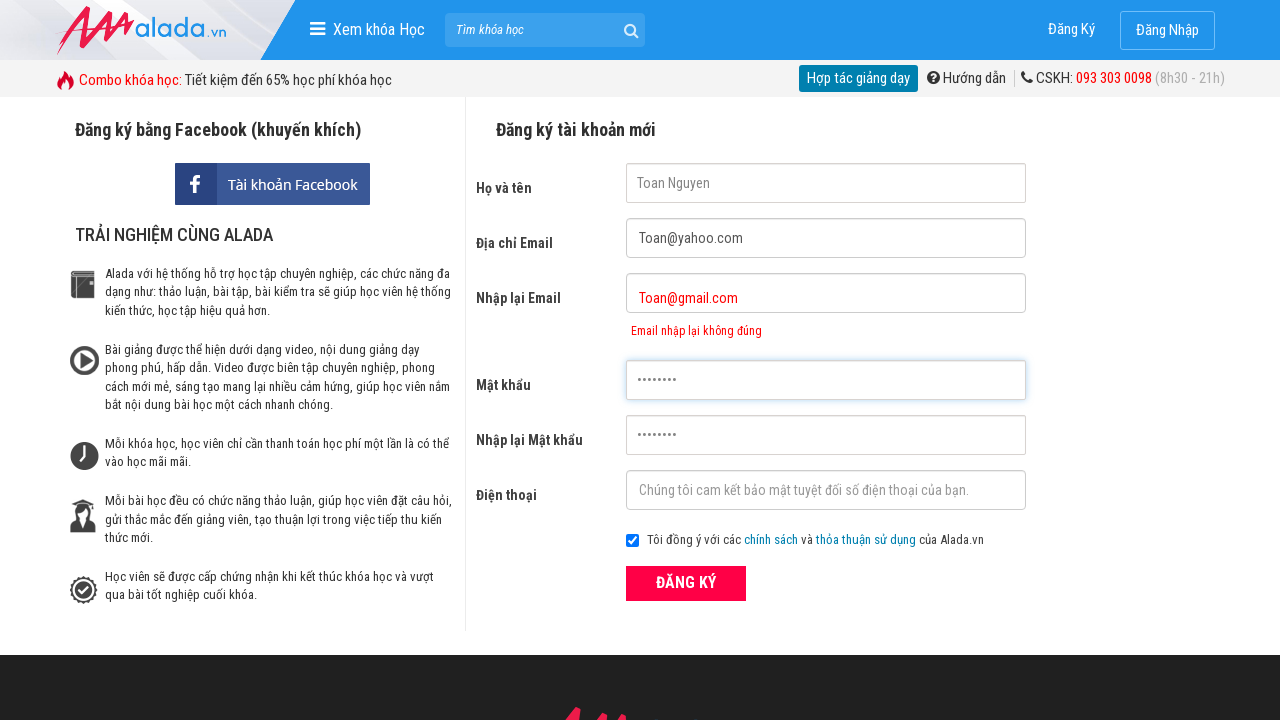

Filled phone field with '0901234567' on #txtPhone
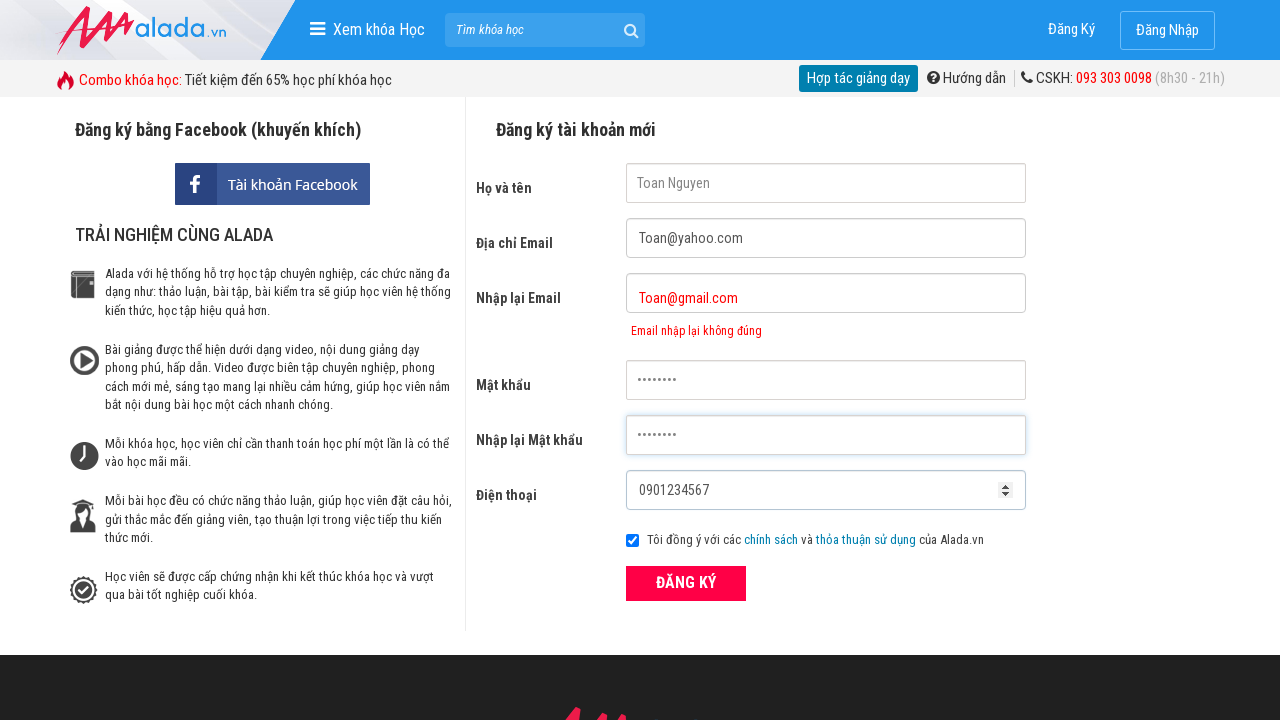

Clicked submit button to attempt registration at (686, 583) on button[type='submit']
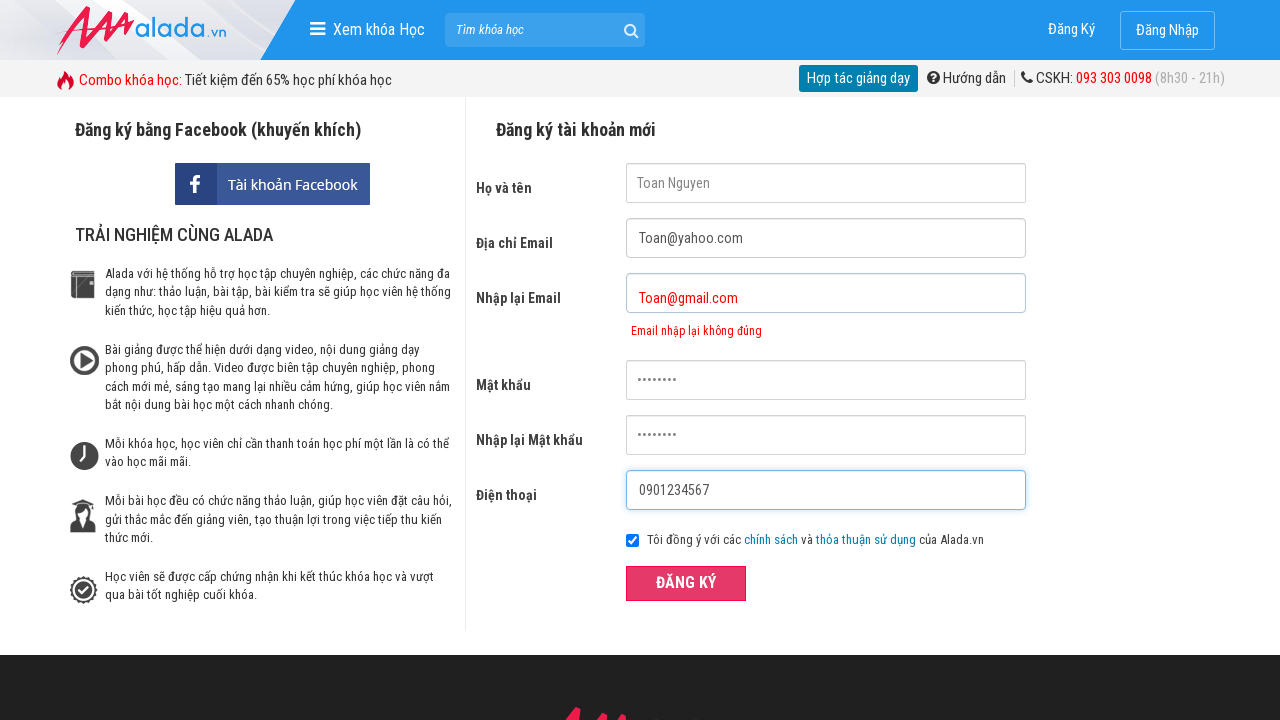

Confirmation email error message appeared, validating form rejection due to mismatched emails
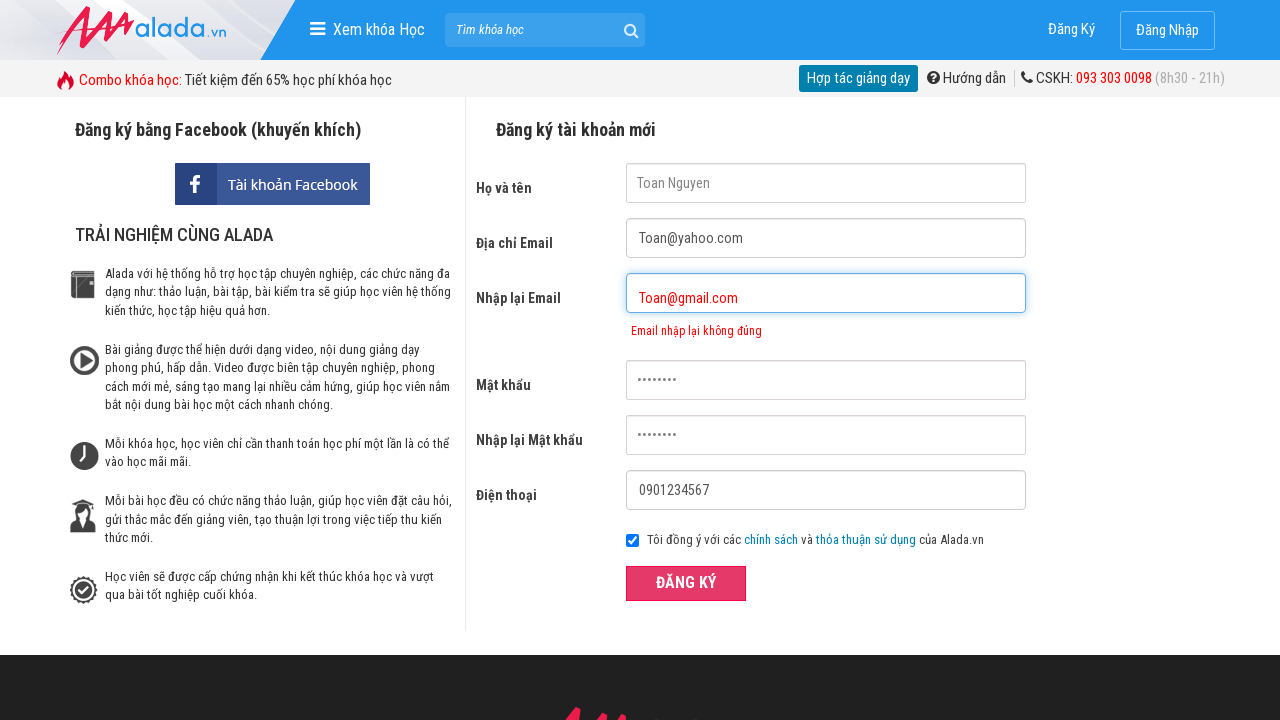

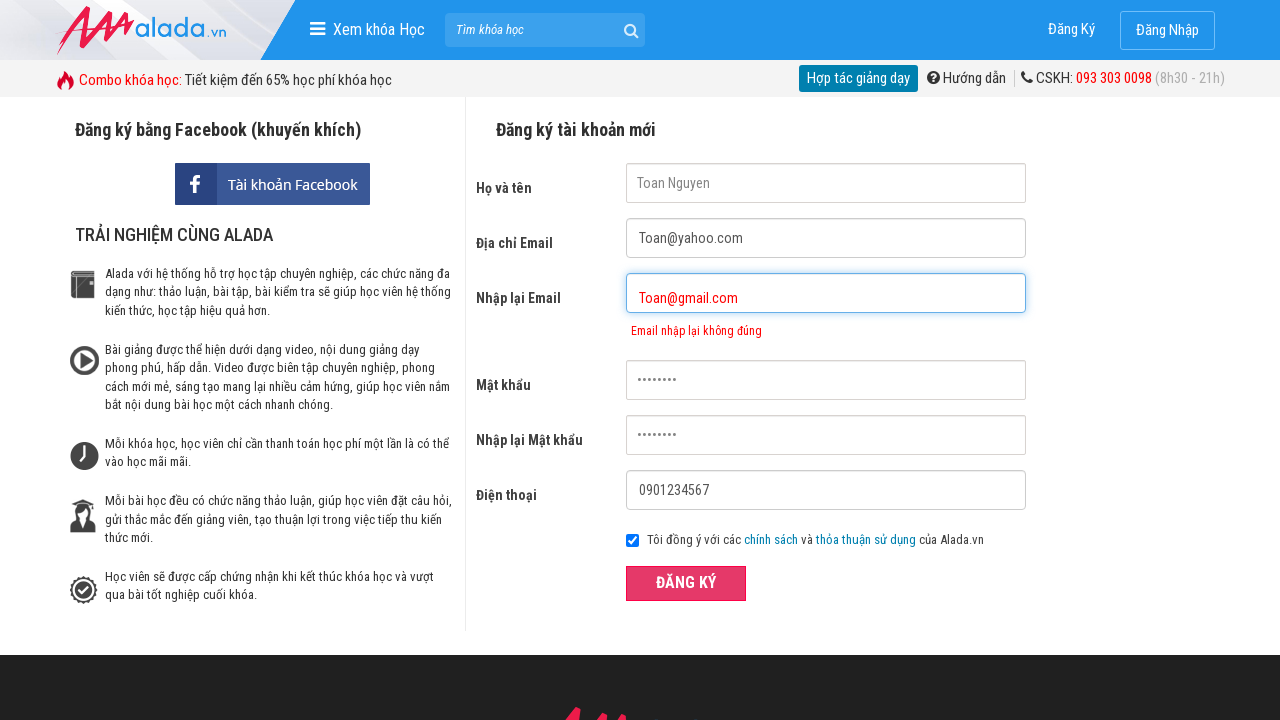